Tests that the application works correctly on tablet viewport (768x1024)

Starting URL: https://nofx-local-starter.vercel.app

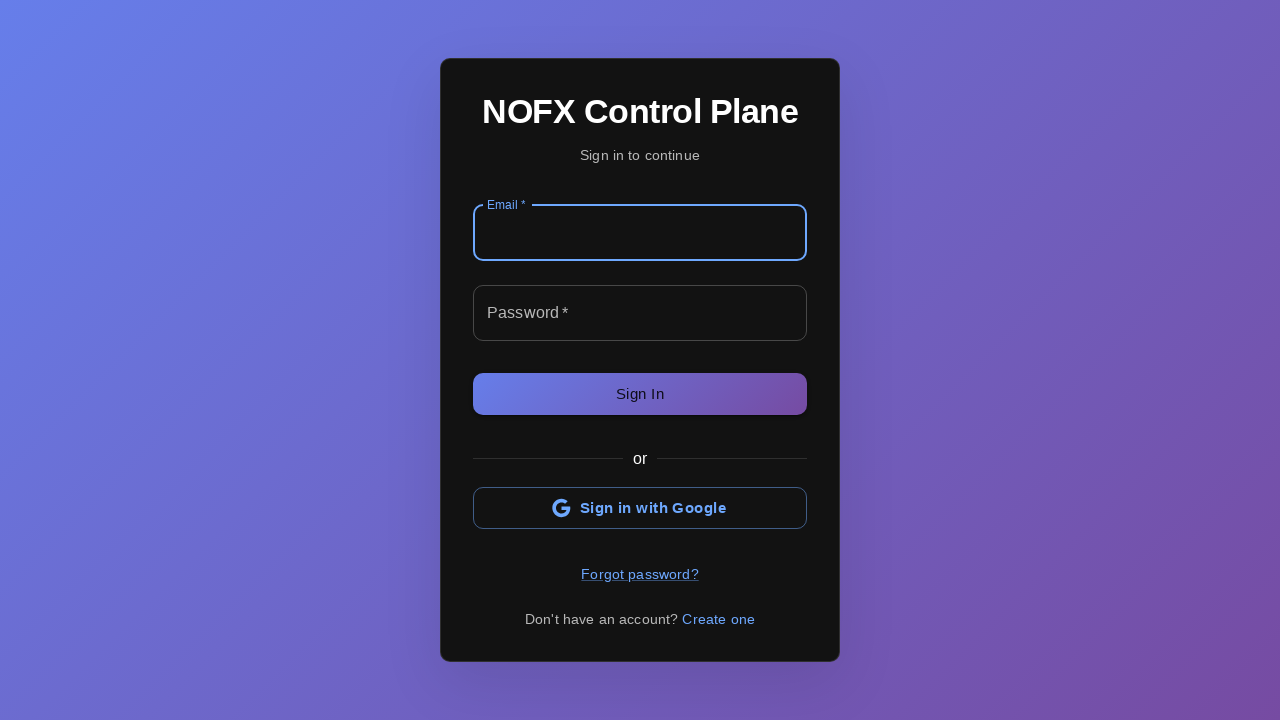

Set viewport to tablet size (768x1024)
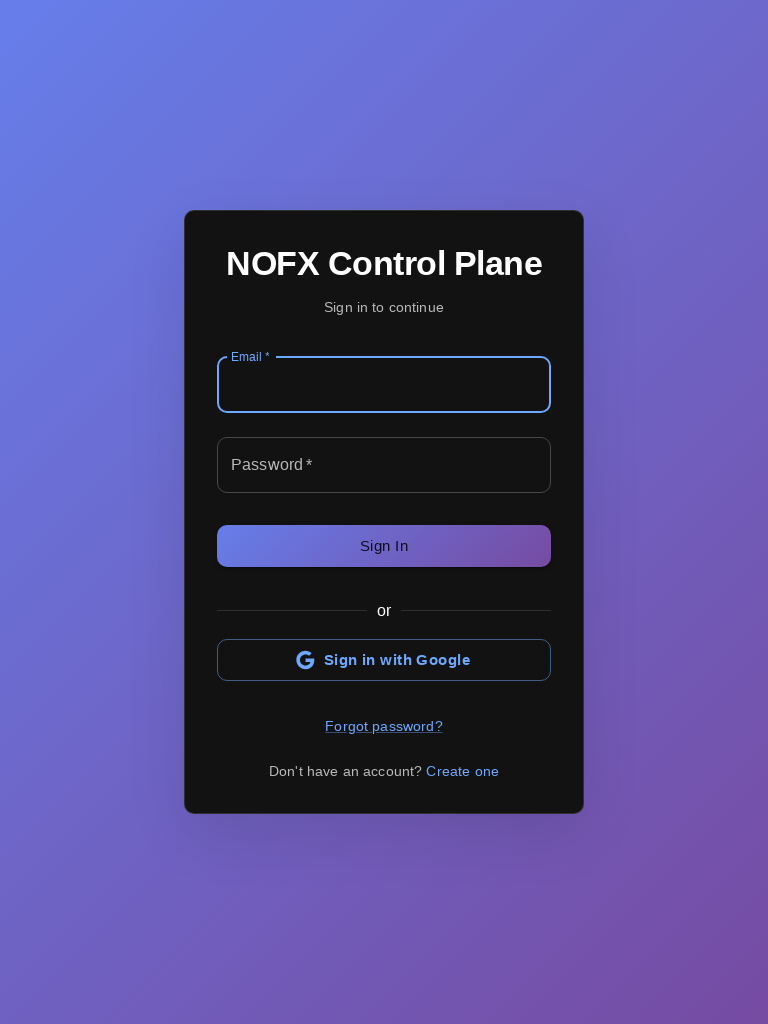

Reloaded page with tablet viewport
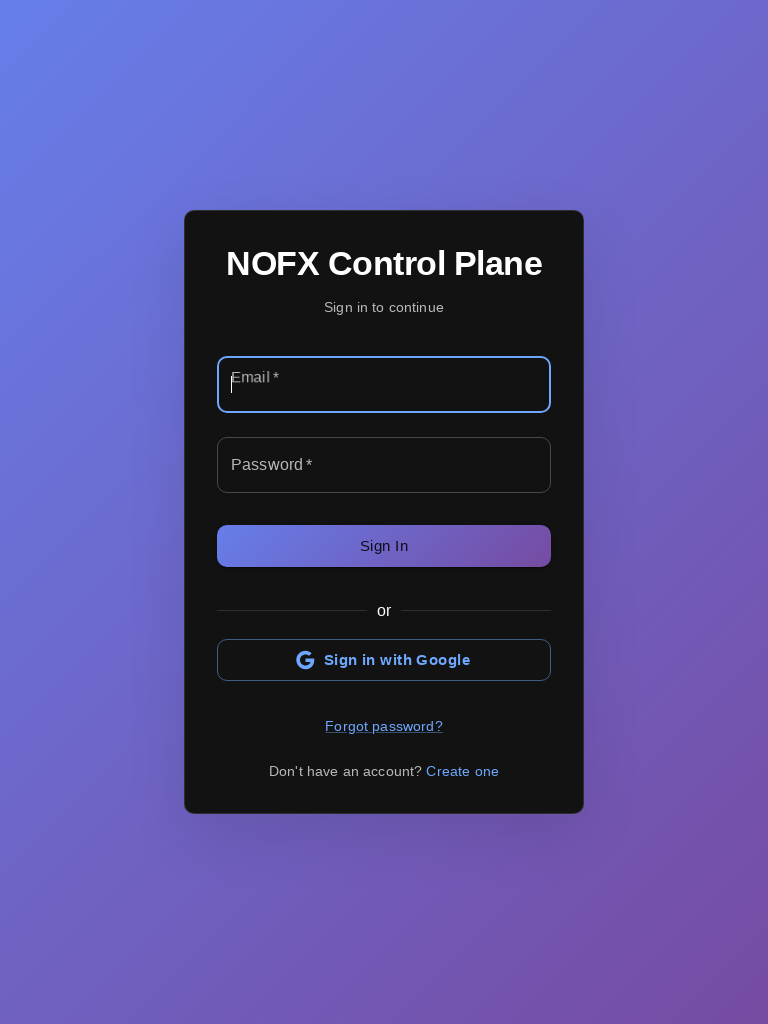

Waited for page to reach network idle state
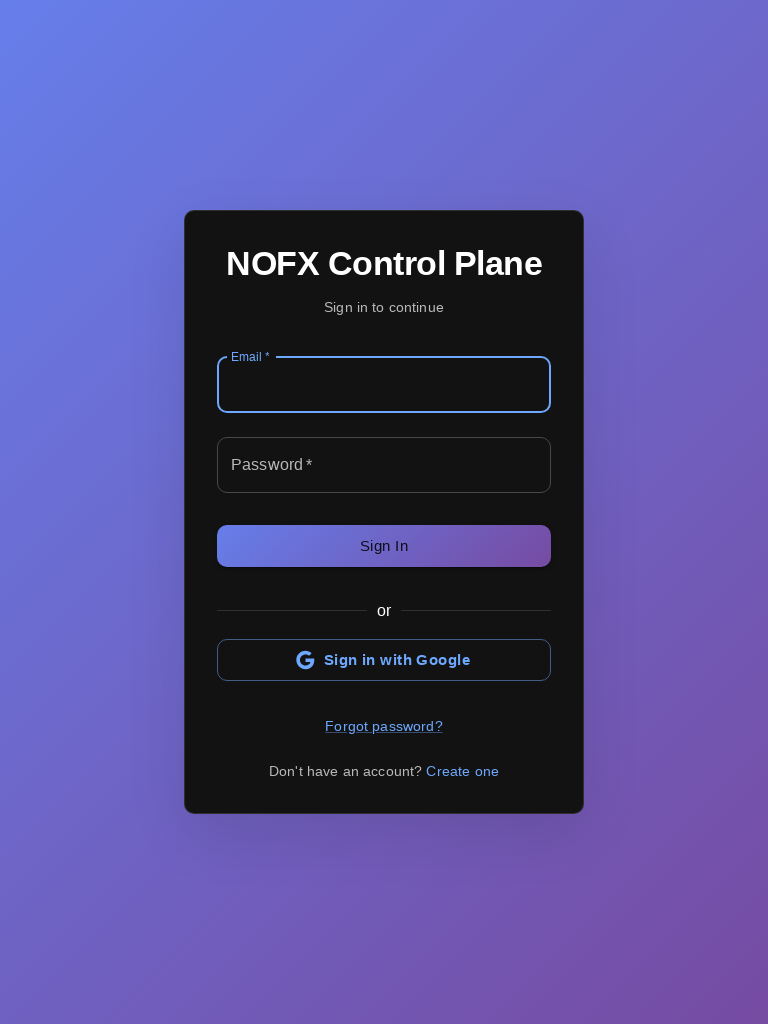

Checked if root element is visible on tablet viewport
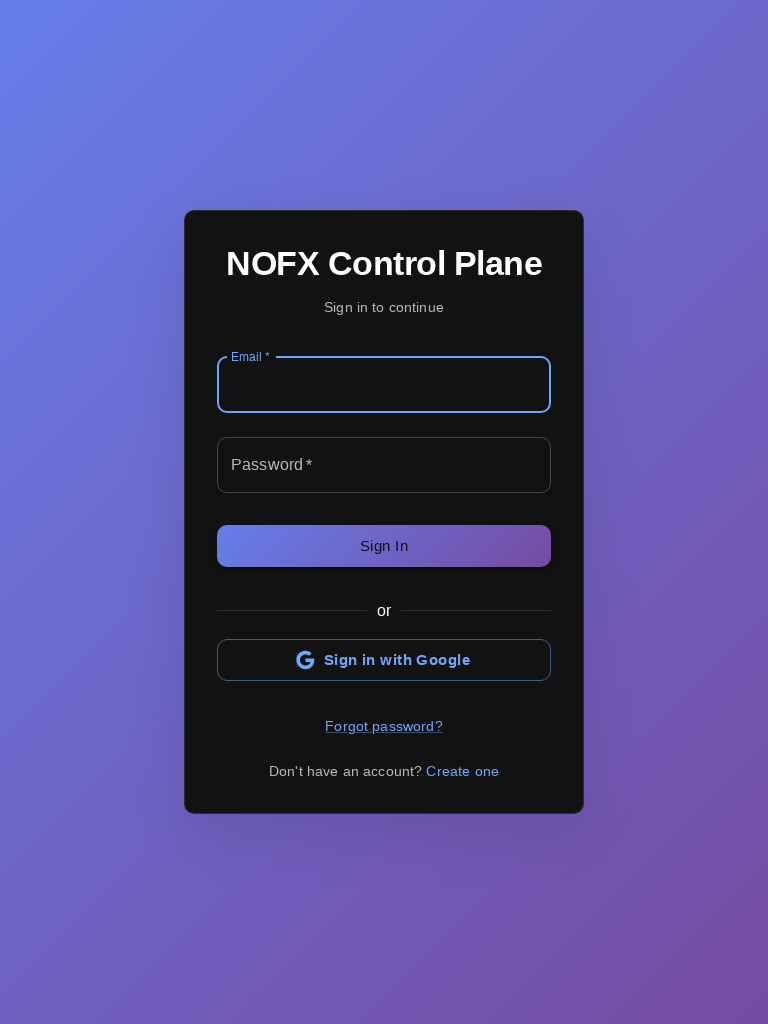

Assertion passed: root element is visible on tablet
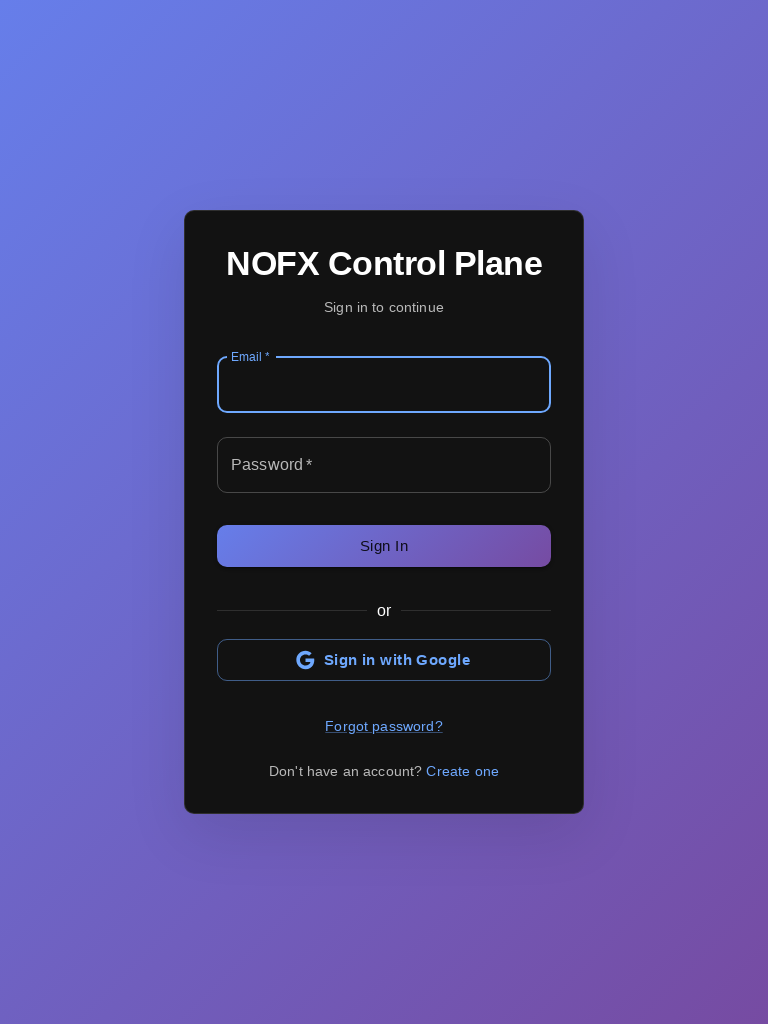

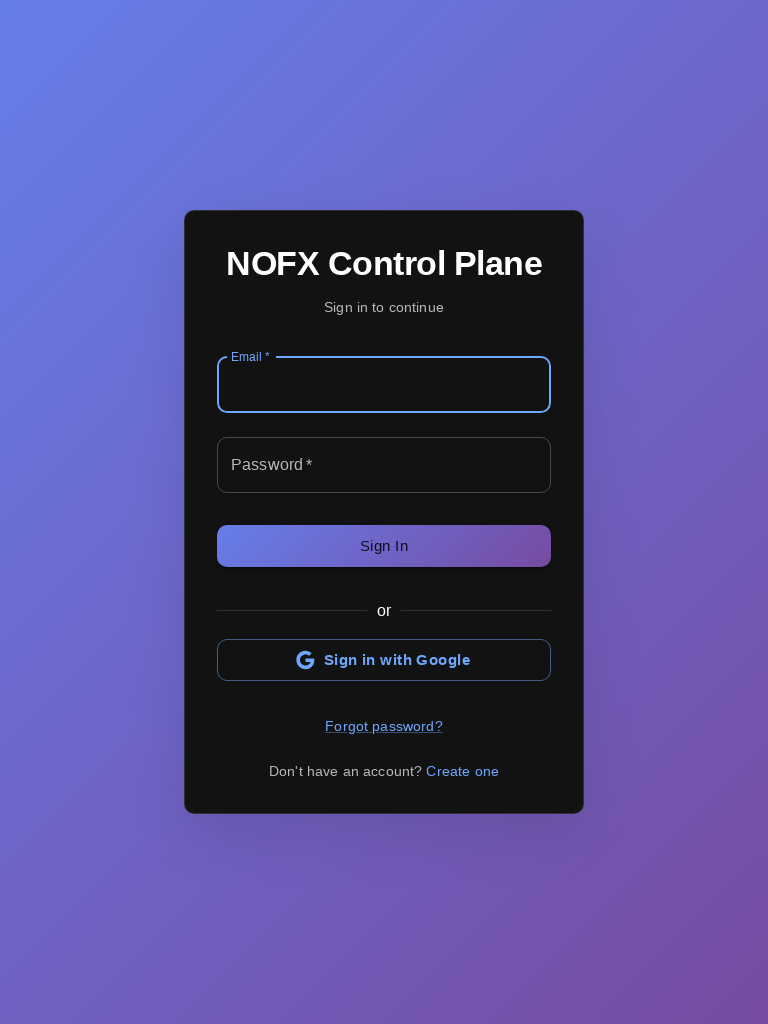